Tests multi-select dropdown functionality by selecting and deselecting multiple options using different methods

Starting URL: https://syntaxprojects.com/basic-select-dropdown-demo.php

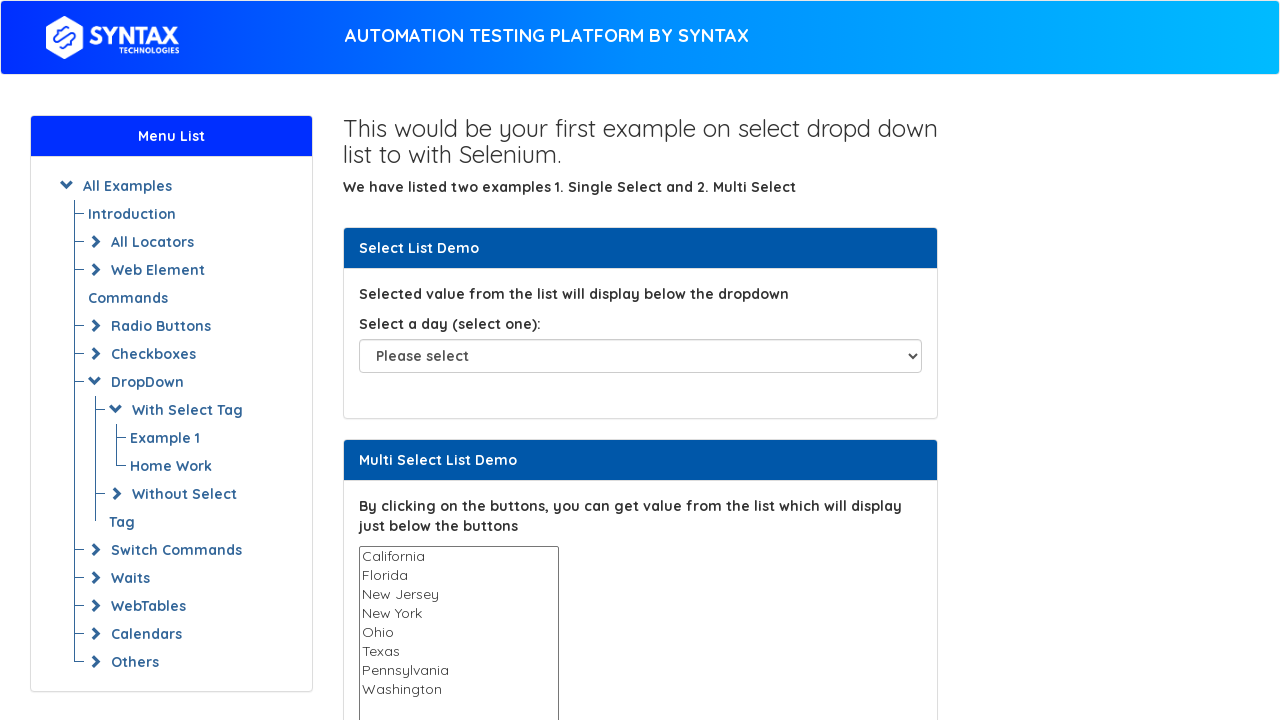

Located the multi-select dropdown element
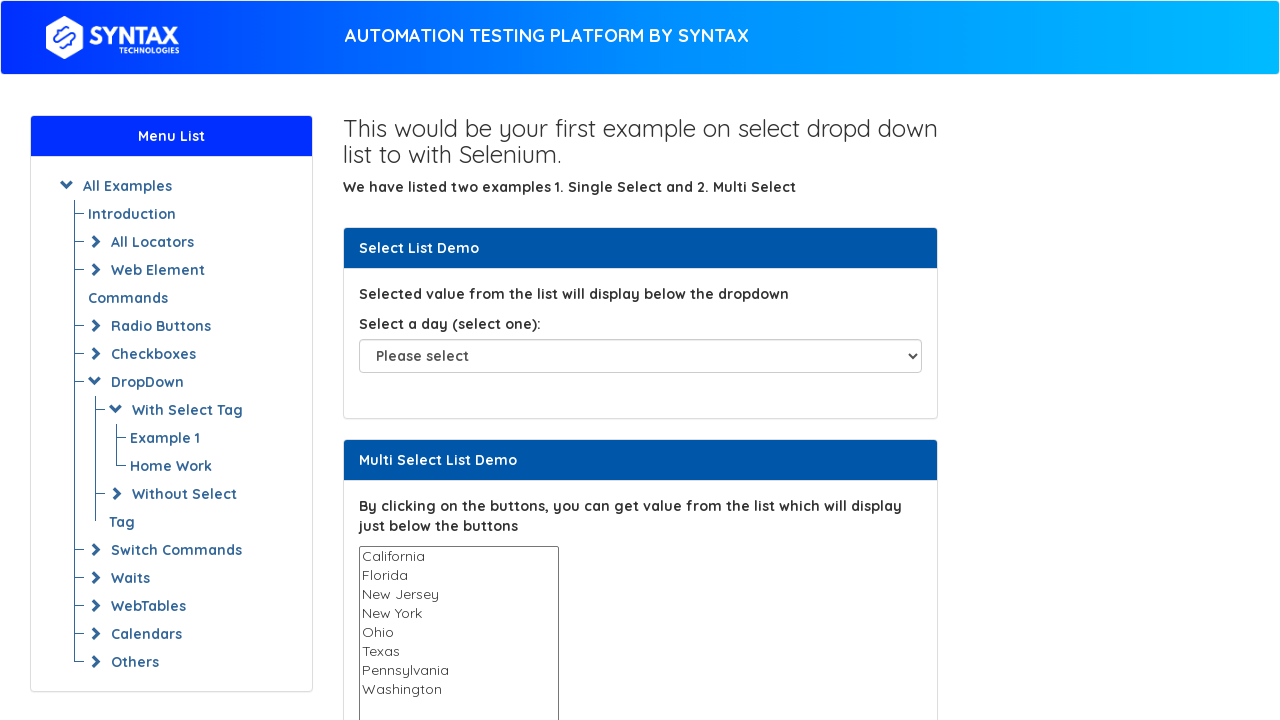

Selected California by index on select#multi-select
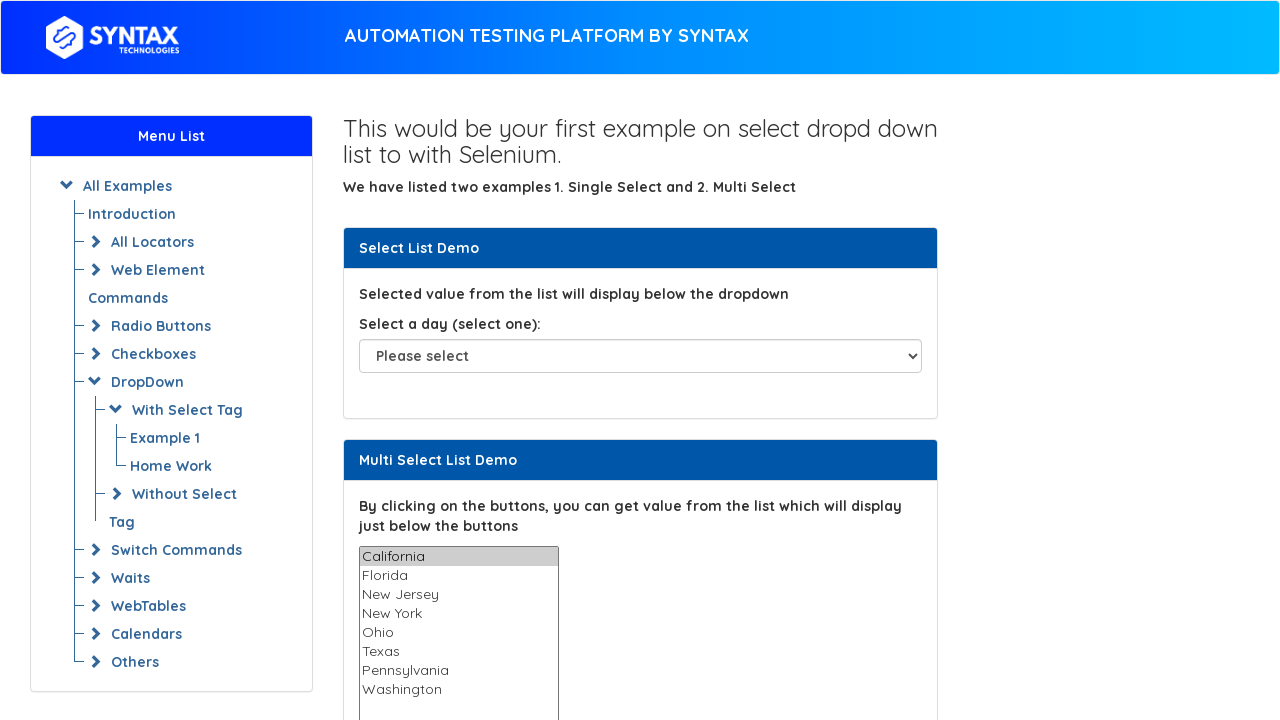

Selected New York by value on select#multi-select
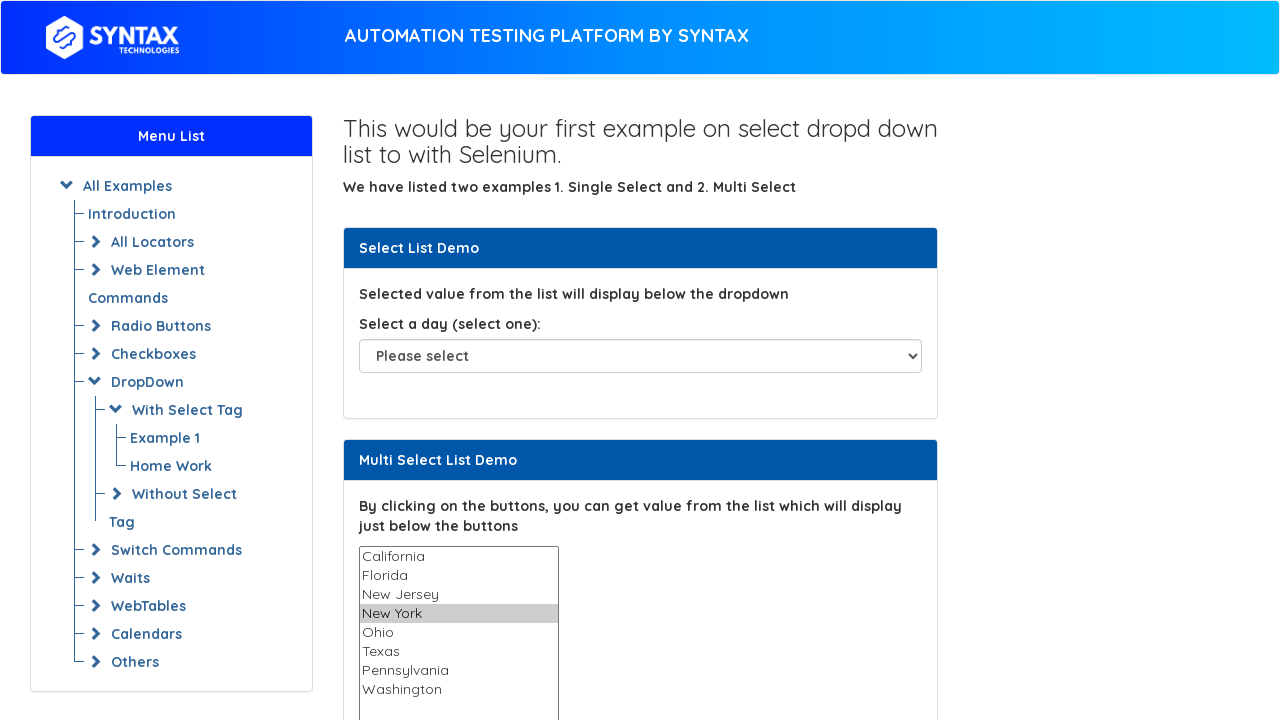

Selected Ohio by visible text on select#multi-select
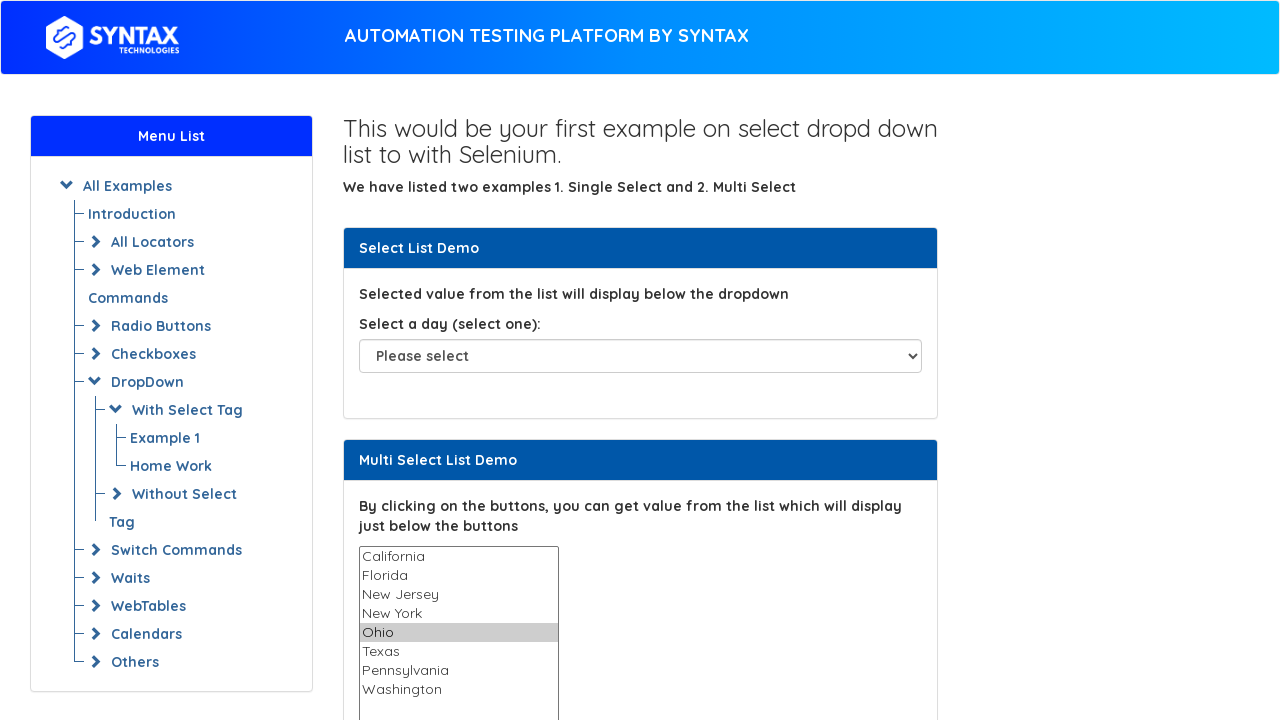

Selected Texas by value on select#multi-select
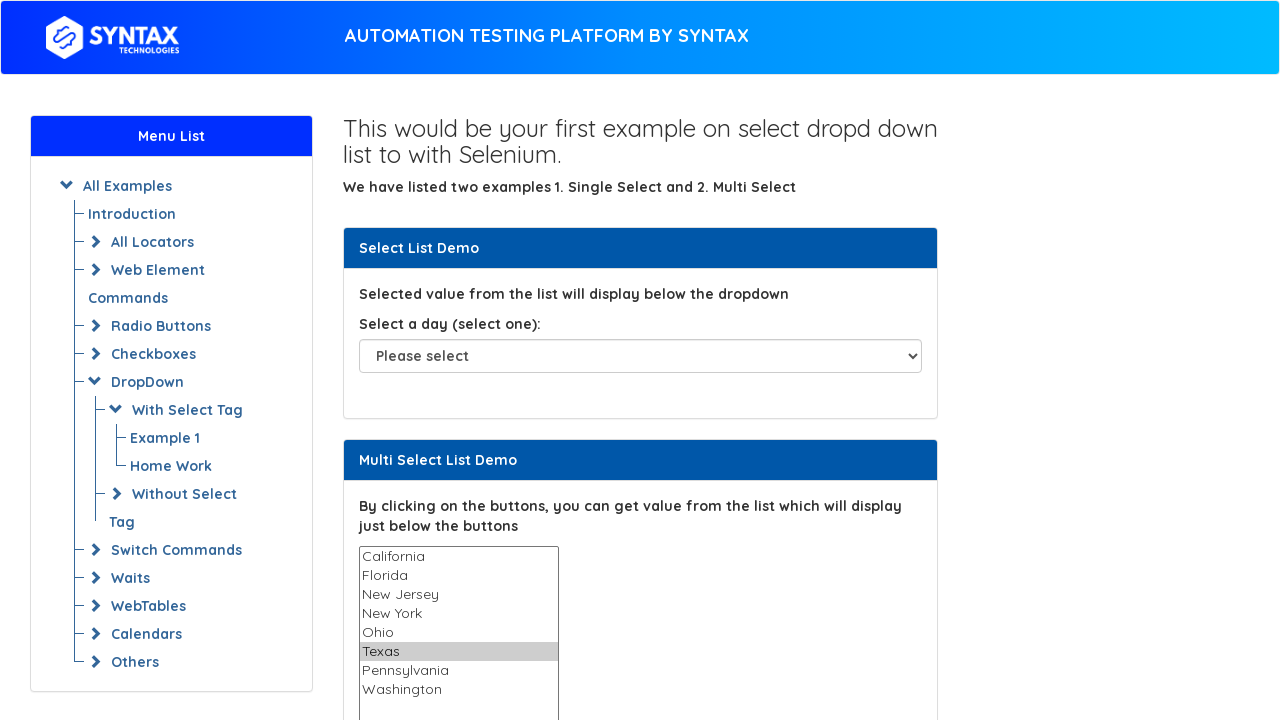

Retrieved currently selected values from multi-select dropdown
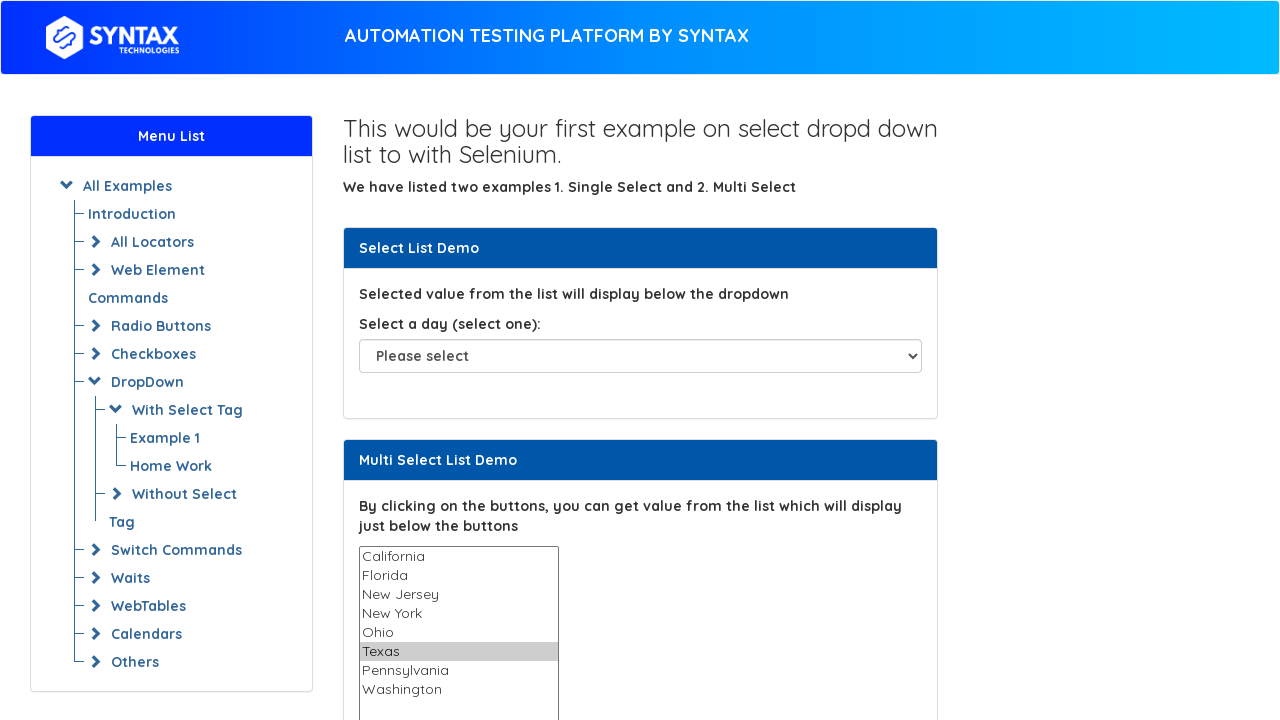

Removed California from selection list
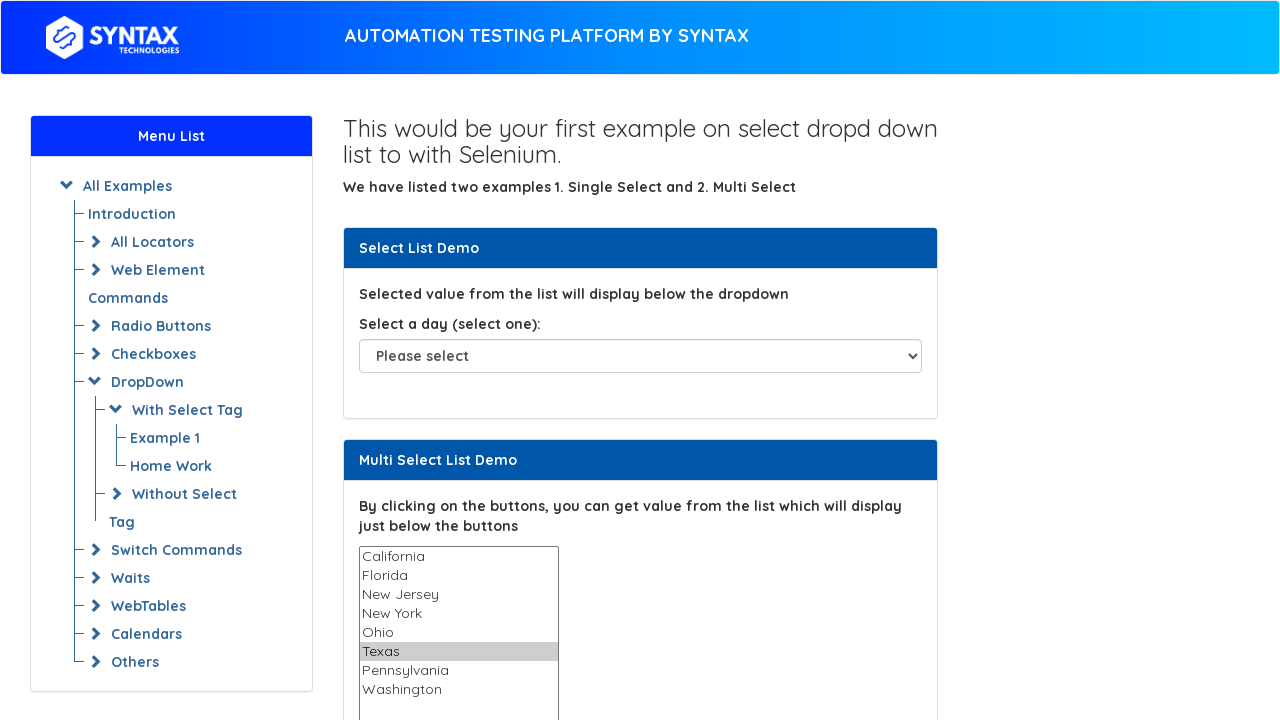

Removed Ohio from selection list
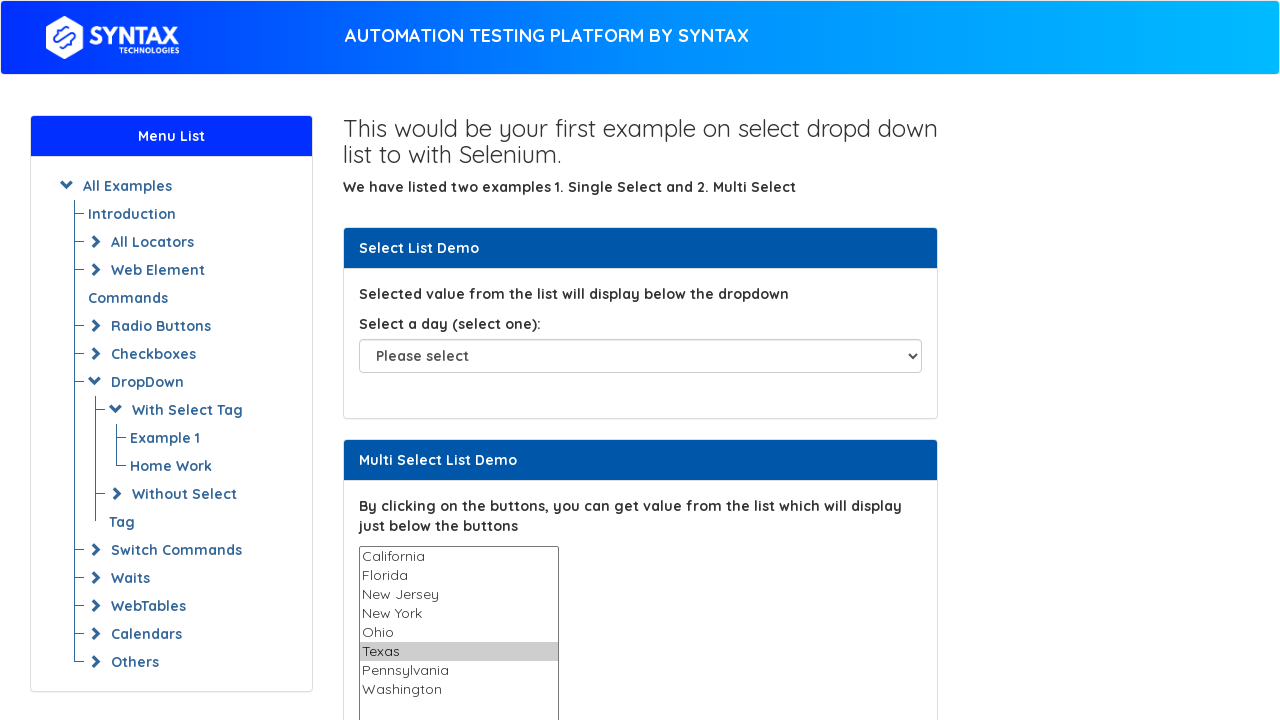

Removed New York from selection list
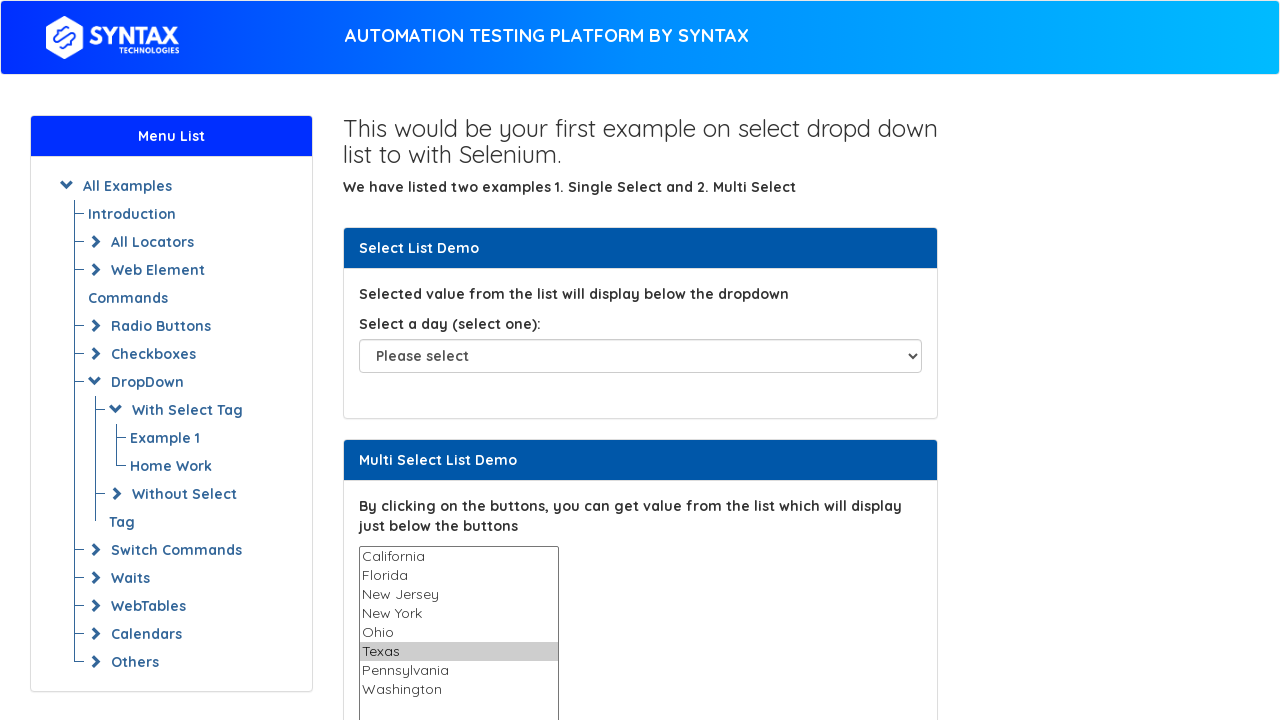

Re-selected dropdown with remaining values (California, Ohio, and New York deselected) on select#multi-select
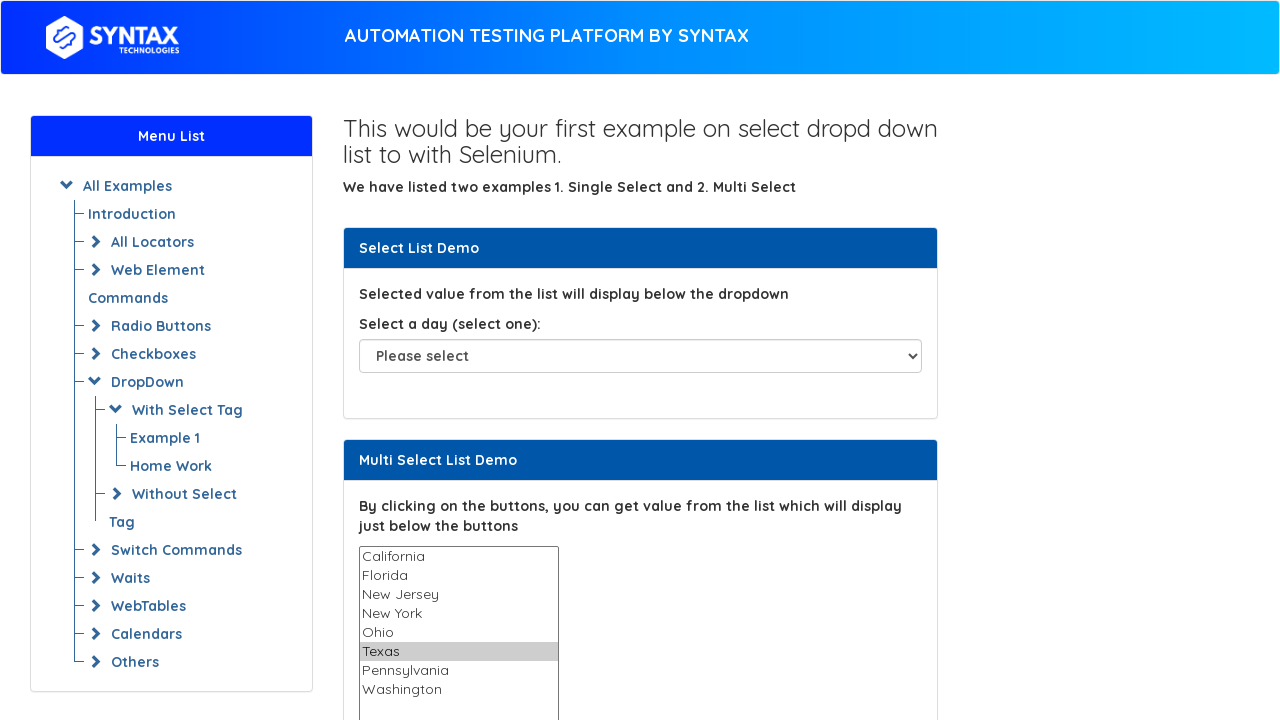

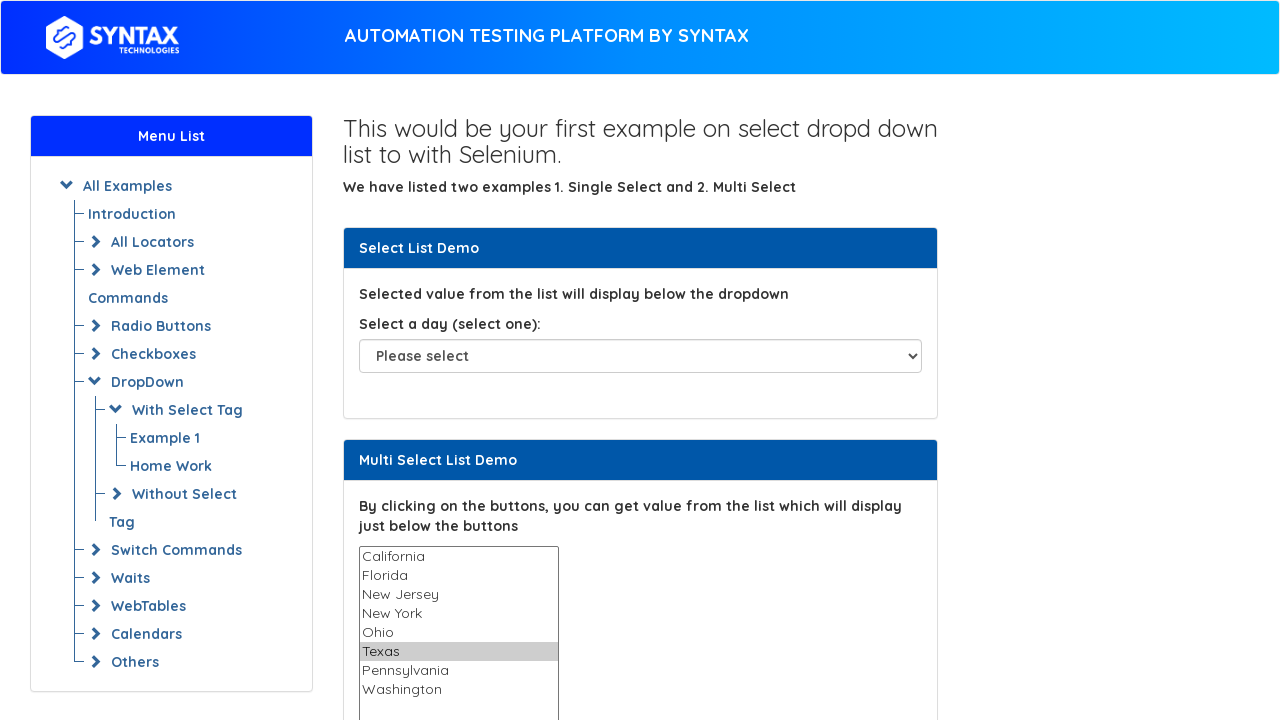